Tests adding multiple number pairs sequentially and verifying results appear in the history table

Starting URL: http://juliemr.github.io/protractor-demo/

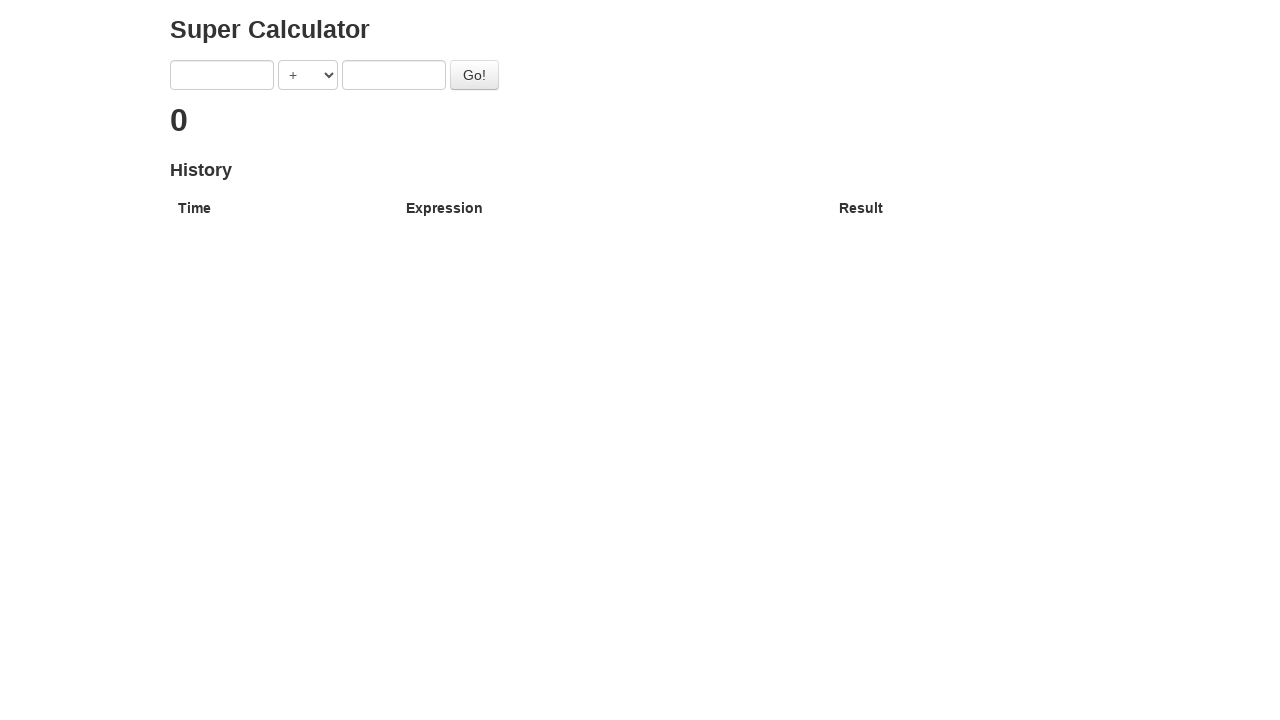

Filled first input with '1' on input[ng-model='first']
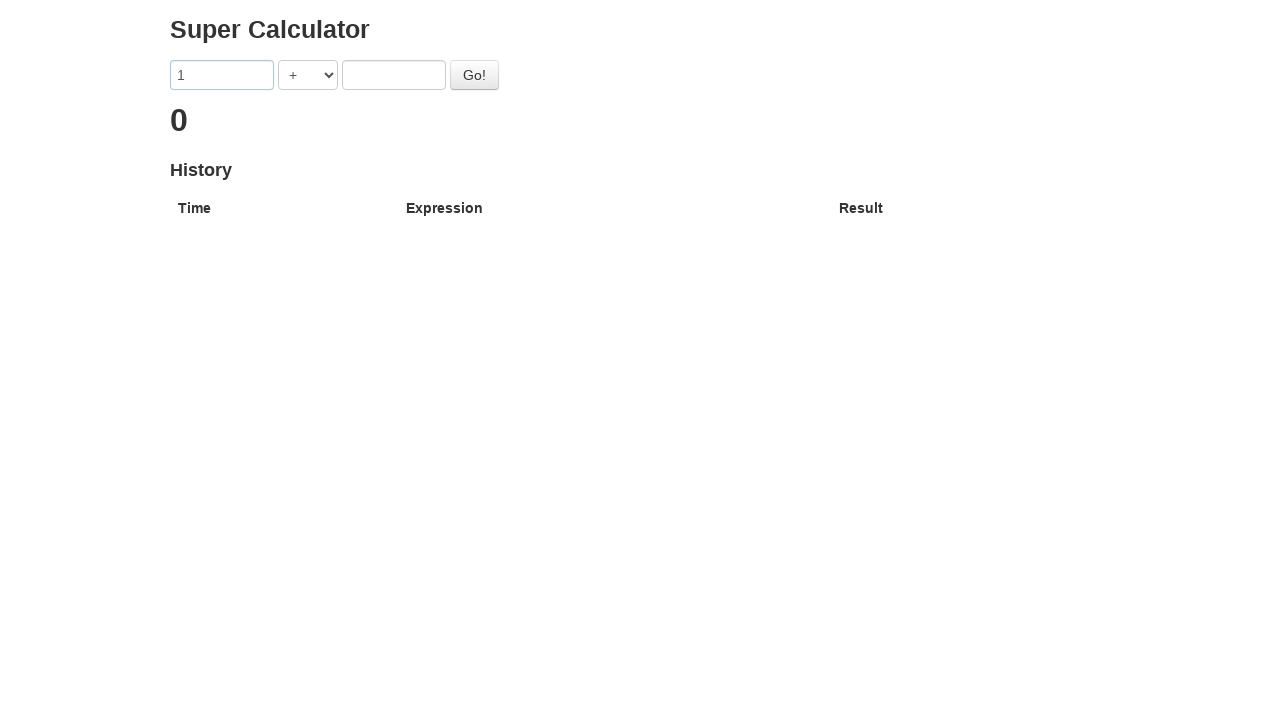

Filled second input with '2' on input[ng-model='second']
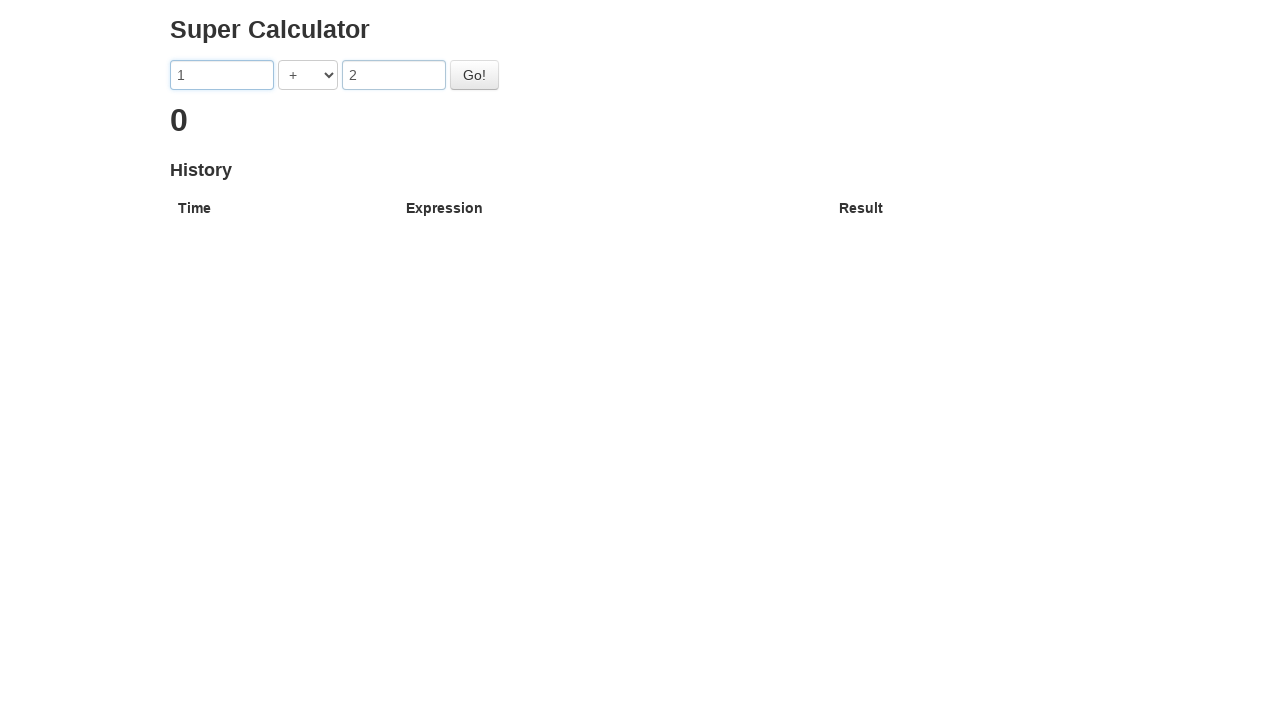

Clicked go button to calculate 1 + 2 at (474, 75) on #gobutton
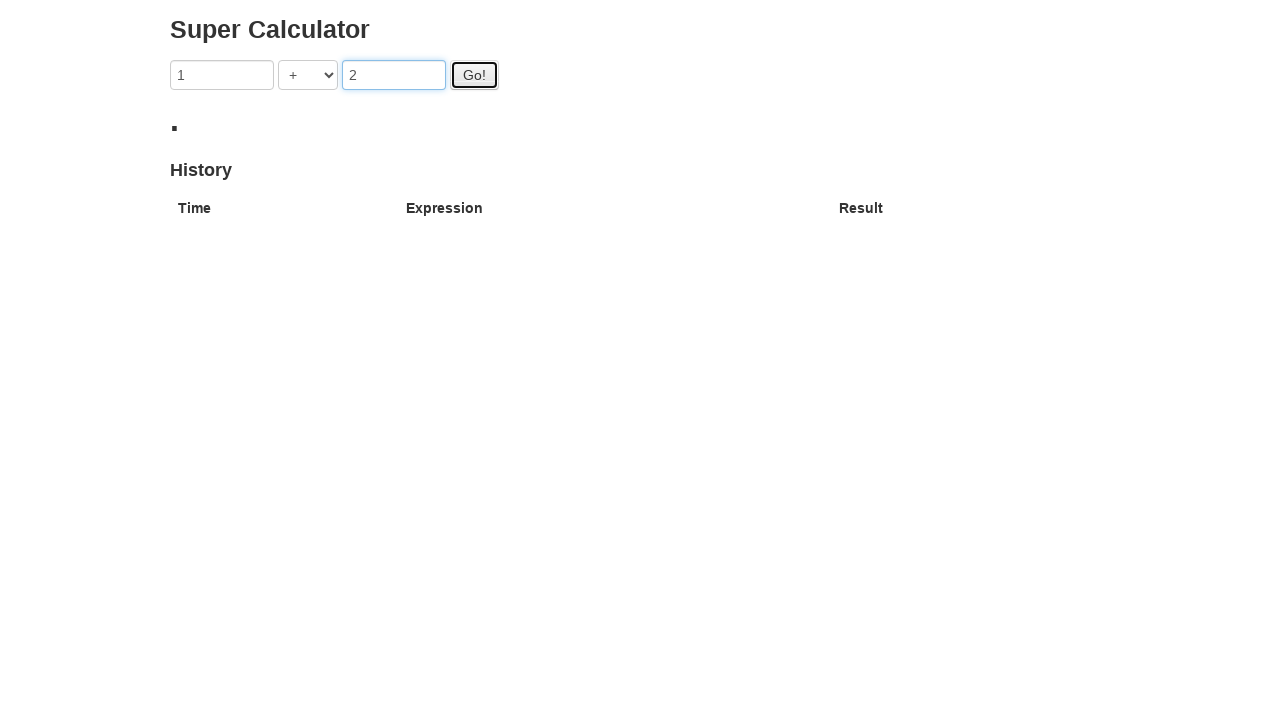

Filled first input with '3' on input[ng-model='first']
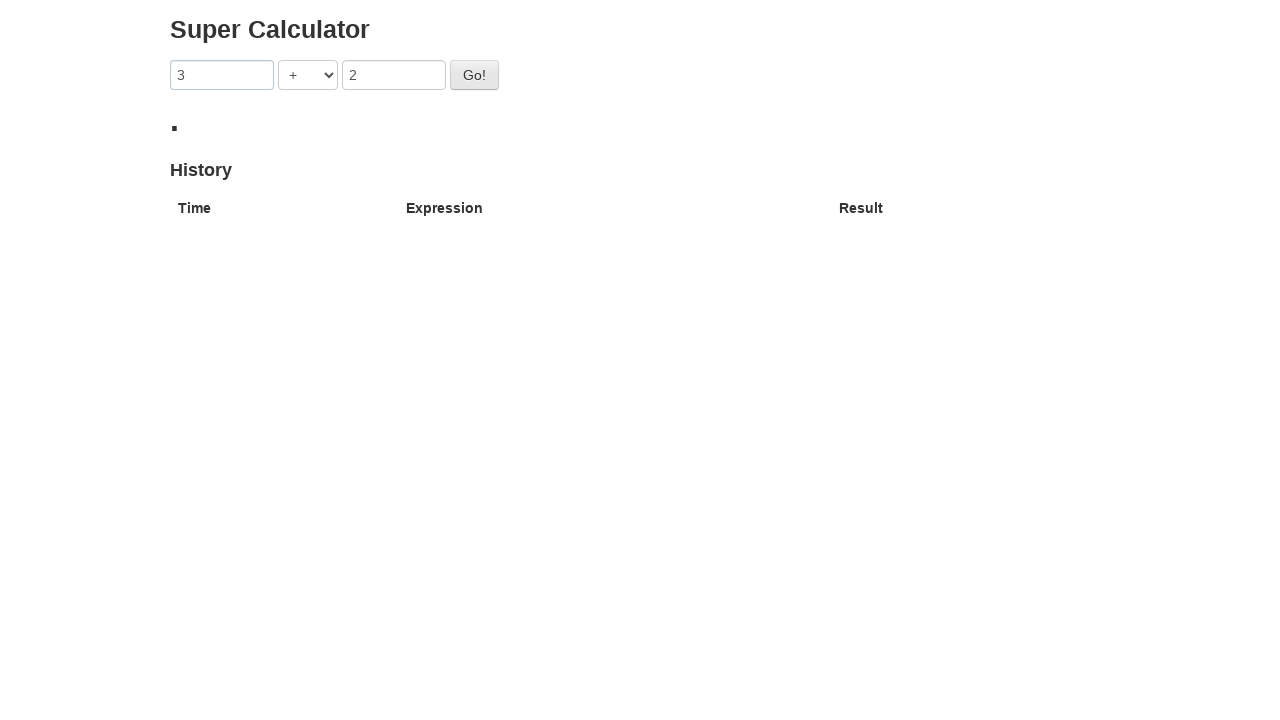

Filled second input with '4' on input[ng-model='second']
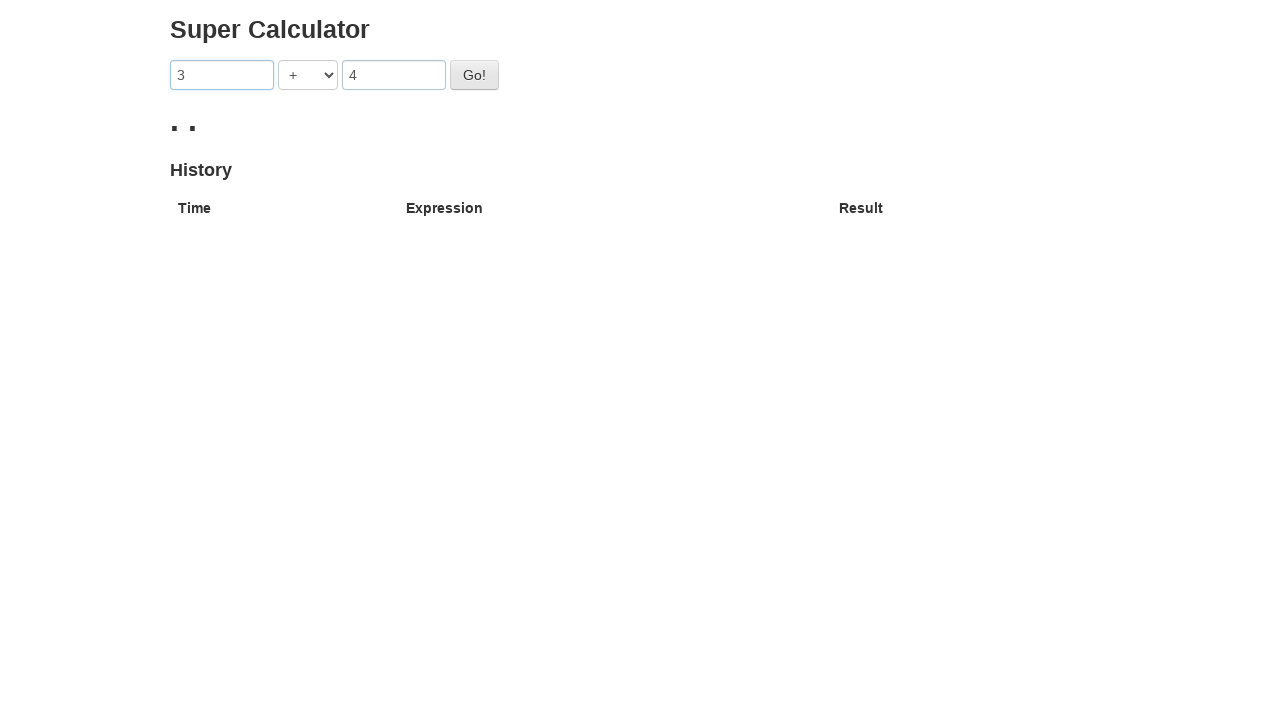

Clicked go button to calculate 3 + 4 at (474, 75) on #gobutton
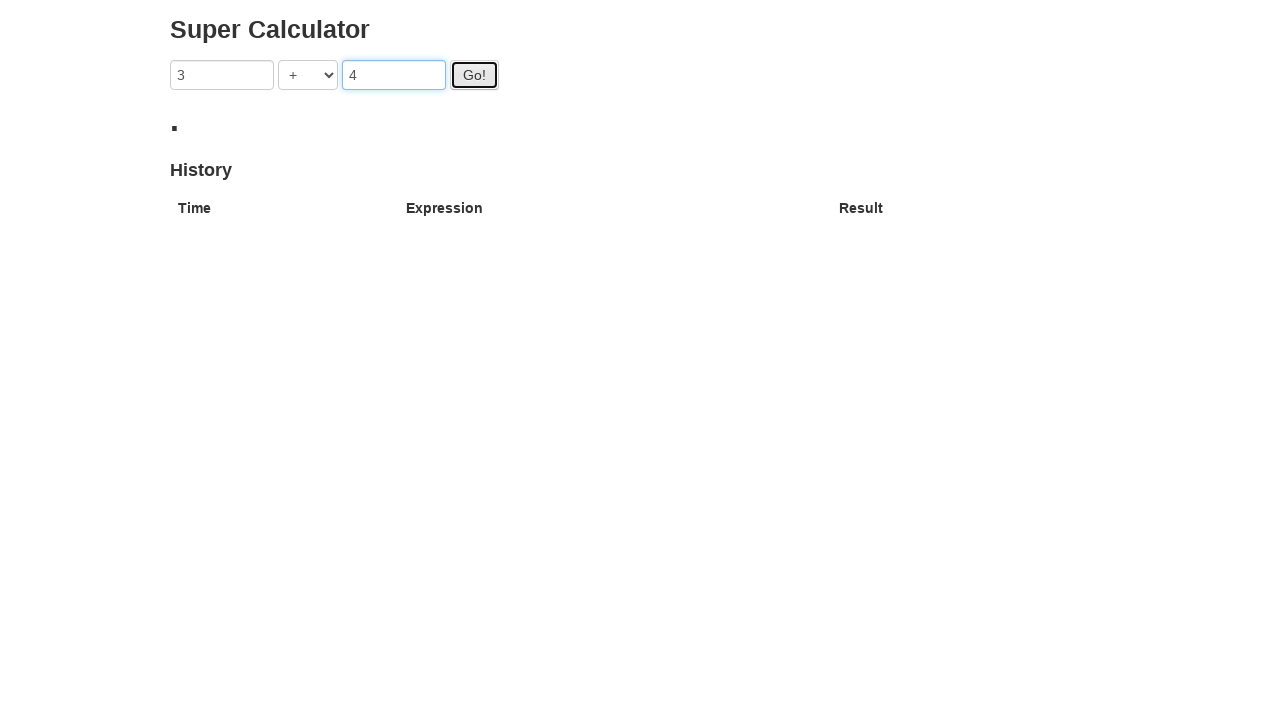

Filled first input with '5' on input[ng-model='first']
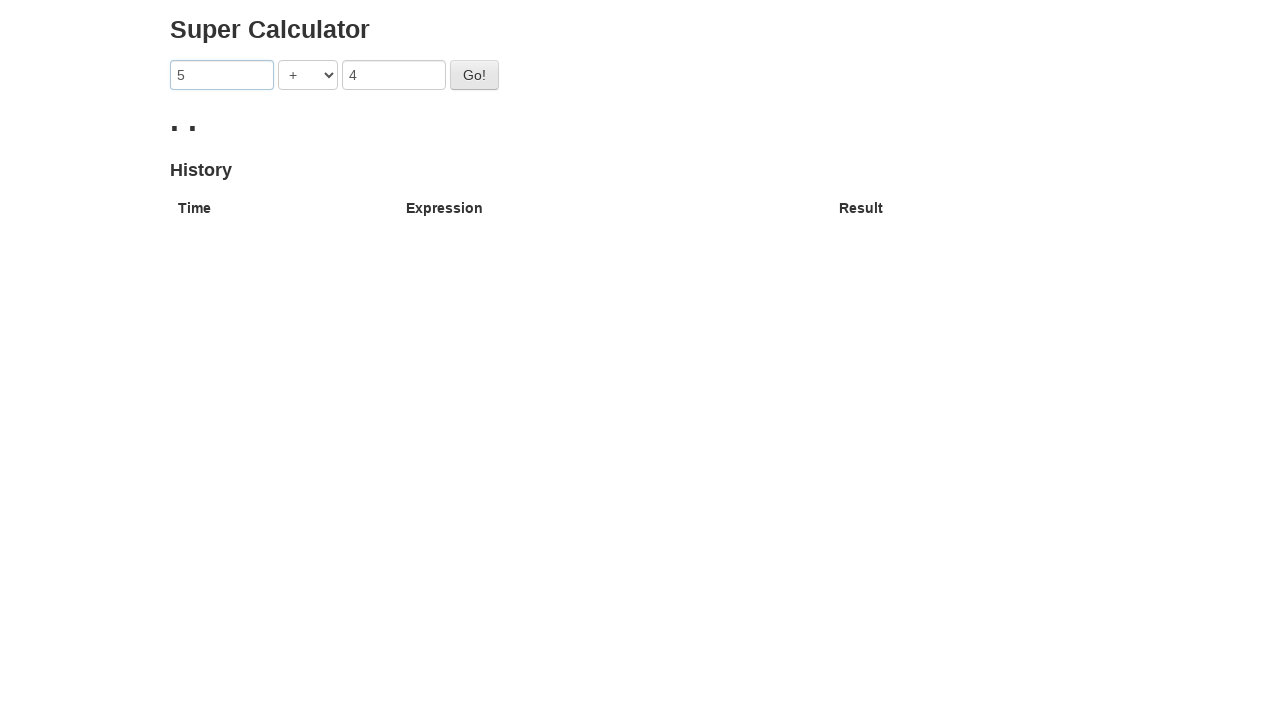

Filled second input with '6' on input[ng-model='second']
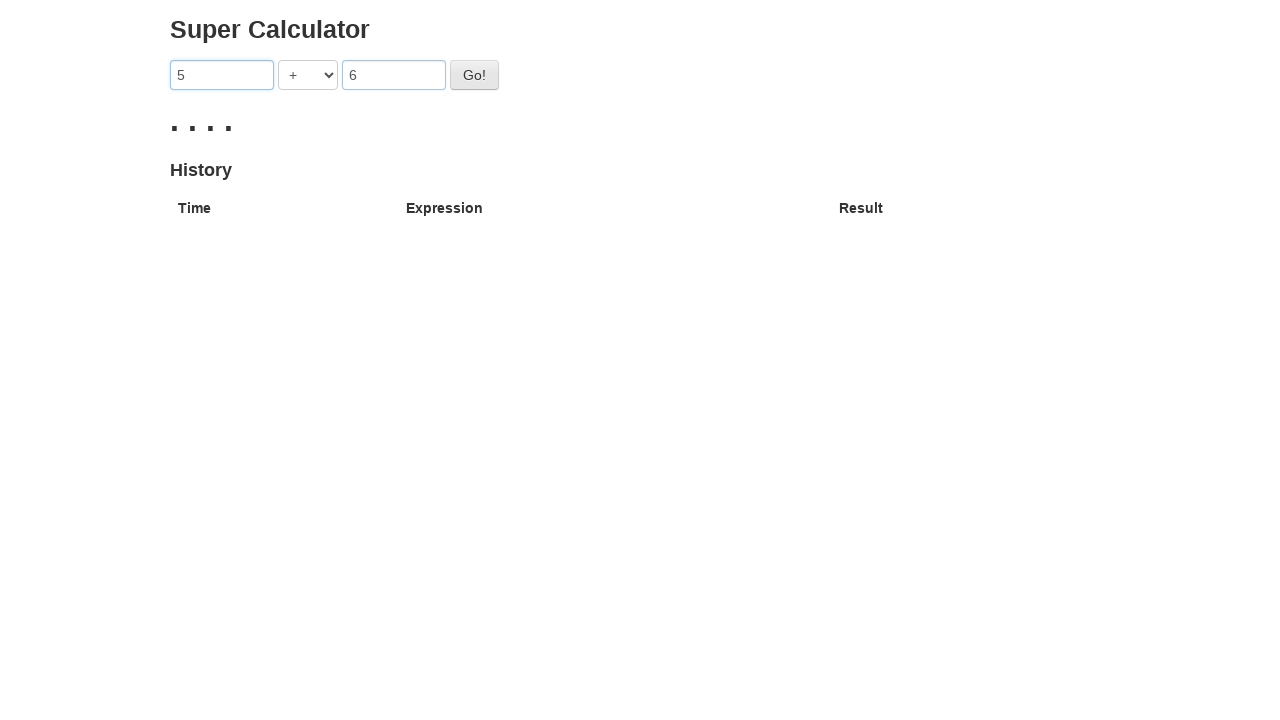

Clicked go button to calculate 5 + 6 at (474, 75) on #gobutton
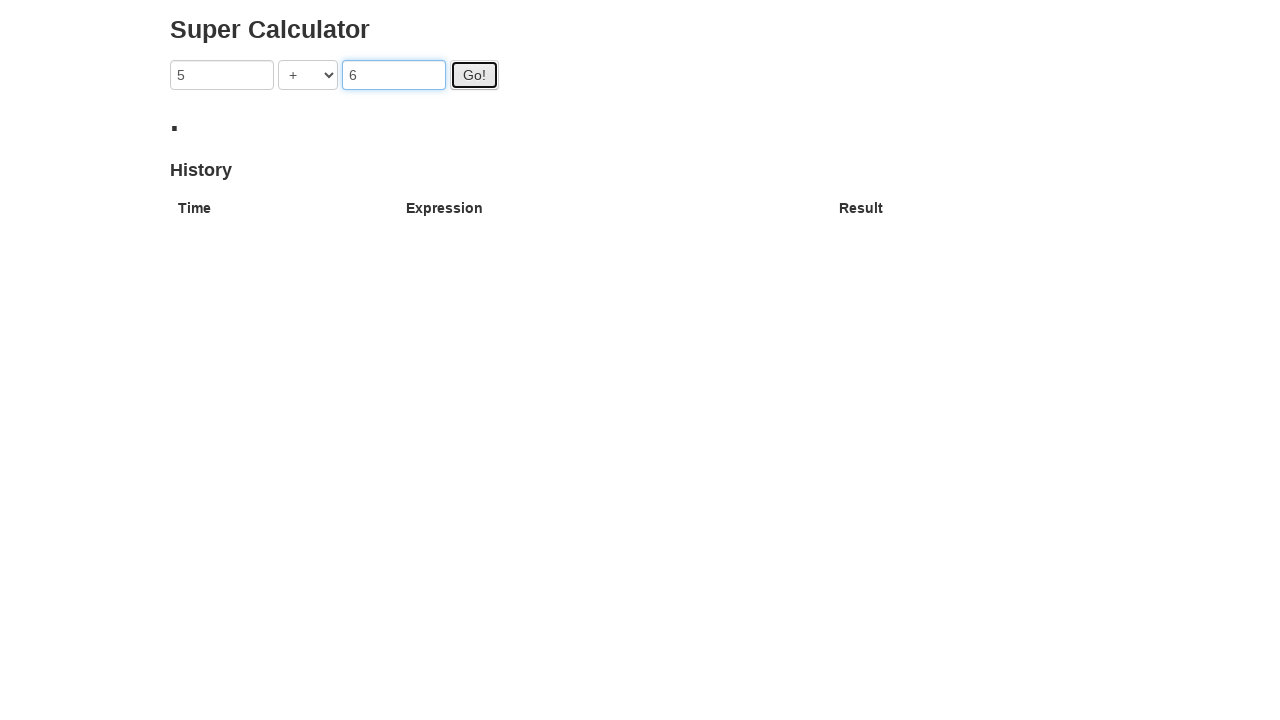

Results table loaded with all calculation history
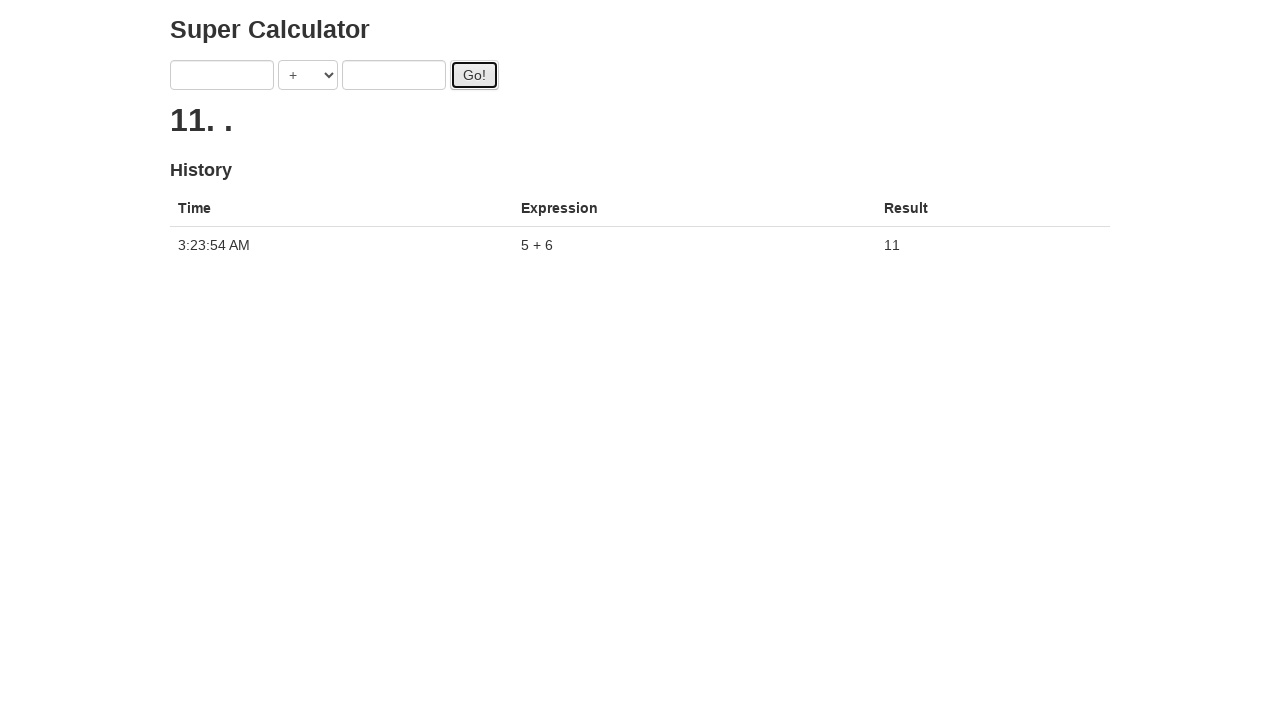

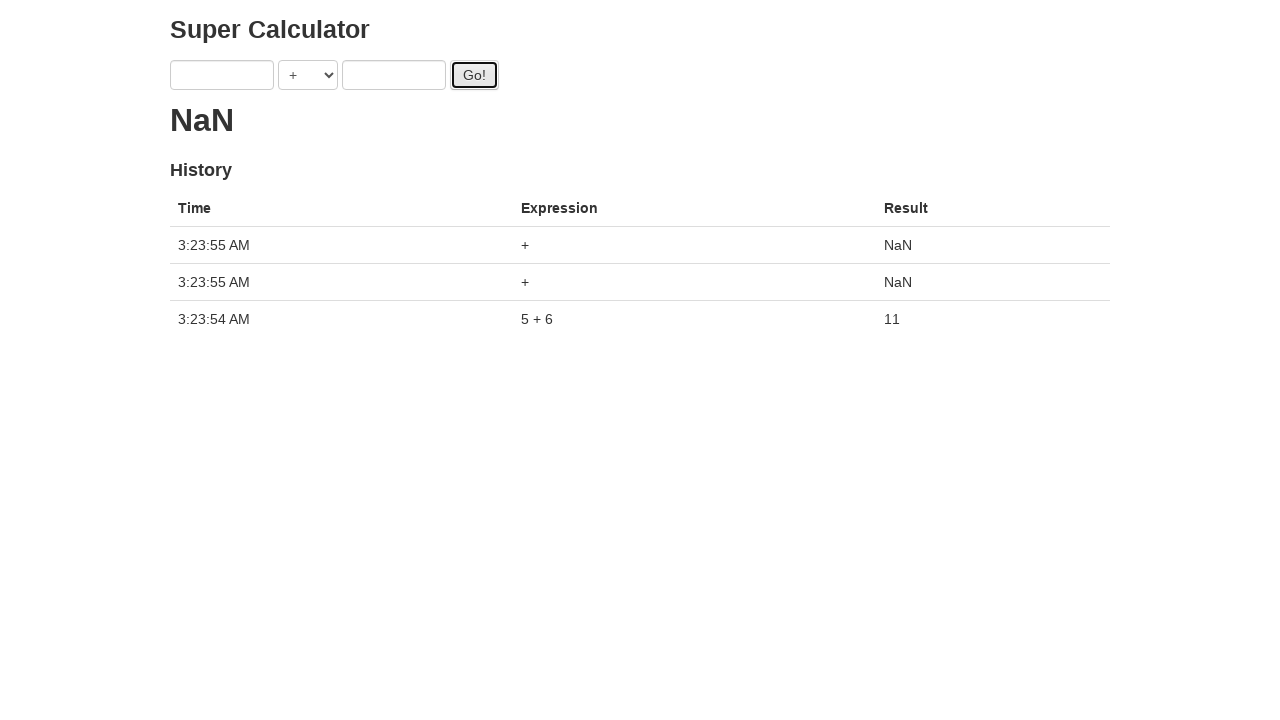